Tests checkbox functionality by verifying initial states of checkboxes, checking/unchecking them, and verifying the state changes. First checkbox starts unchecked and gets checked, second checkbox starts checked and gets unchecked.

Starting URL: http://the-internet.herokuapp.com/checkboxes

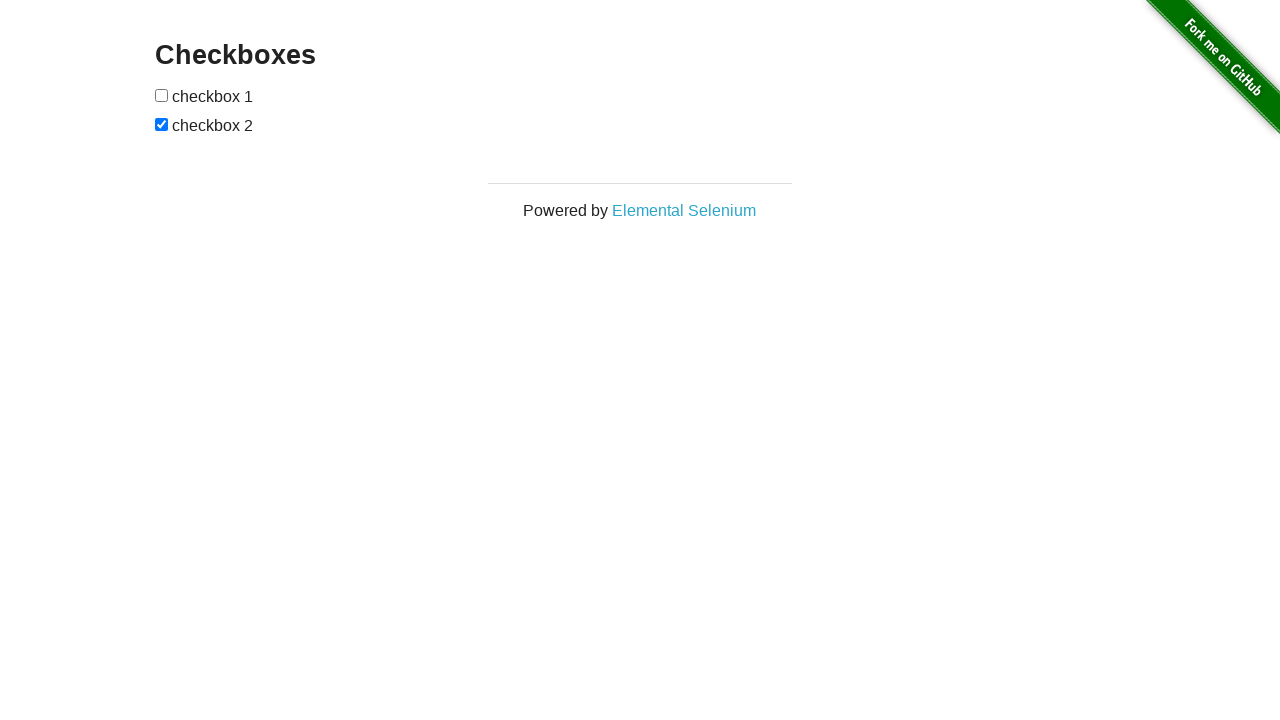

Located all checkboxes on the page
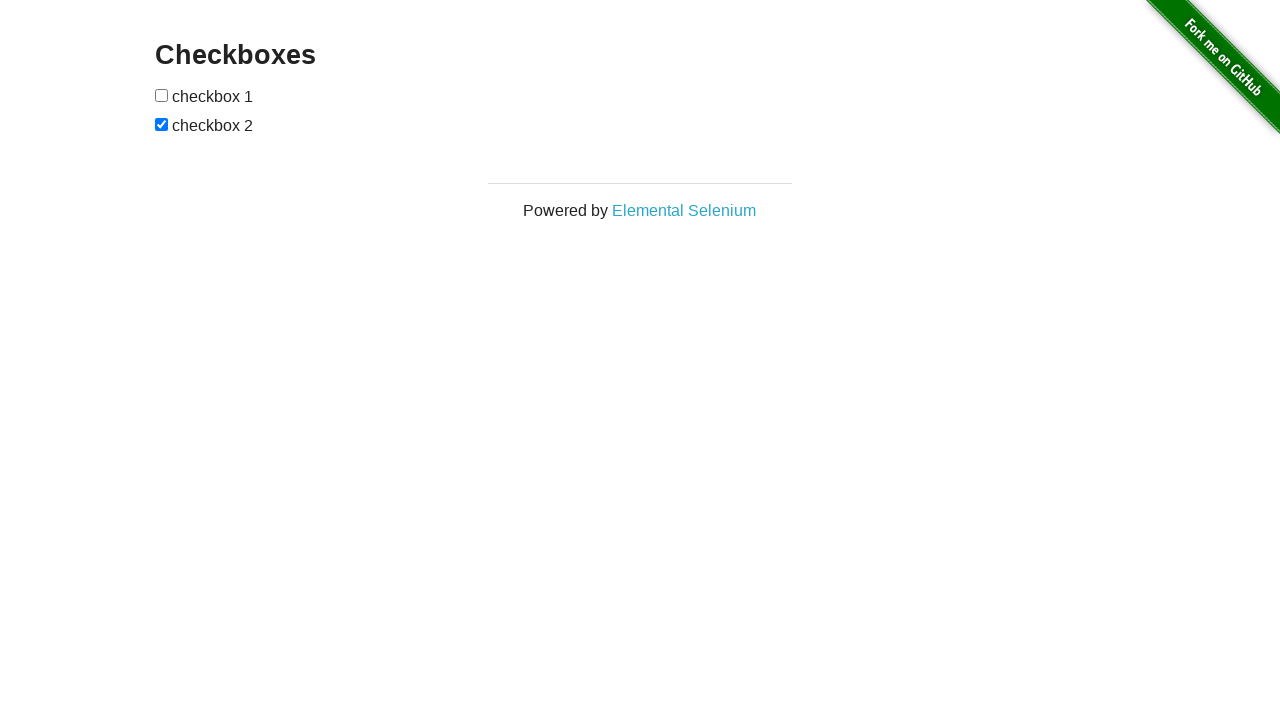

Selected first checkbox element
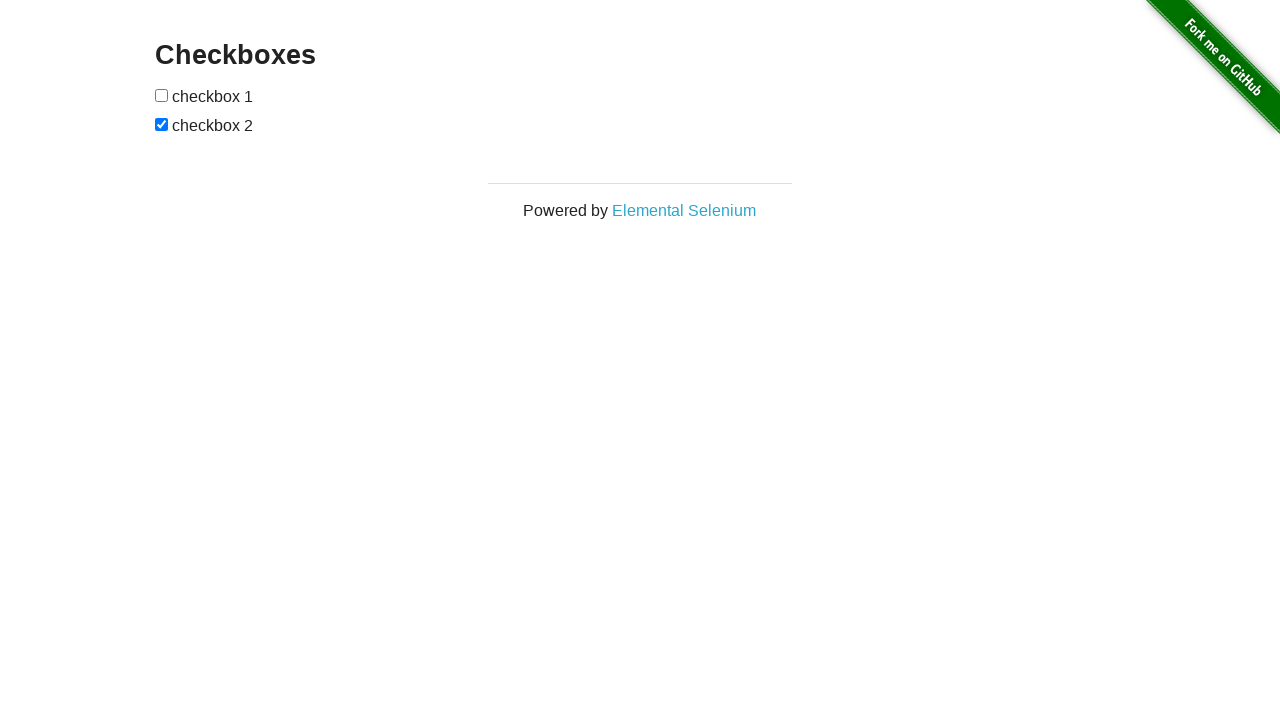

Verified first checkbox is unchecked initially
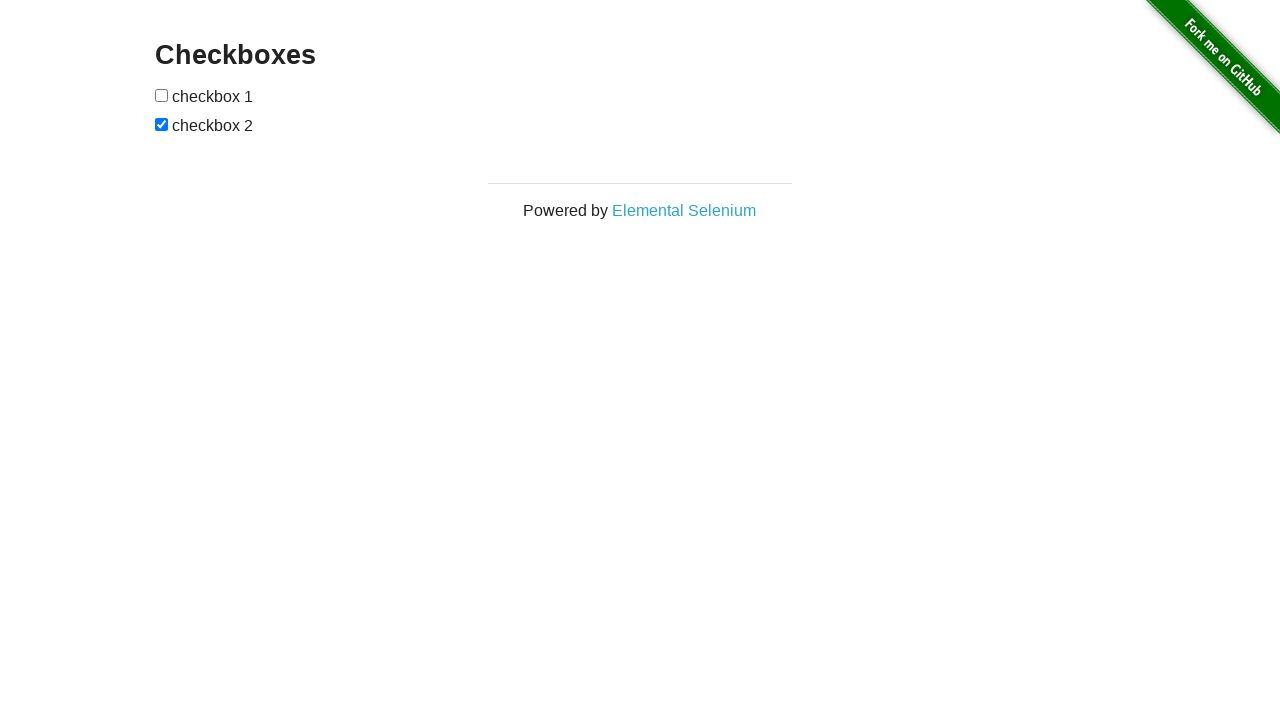

Clicked first checkbox to check it at (162, 95) on input[type='checkbox'] >> nth=0
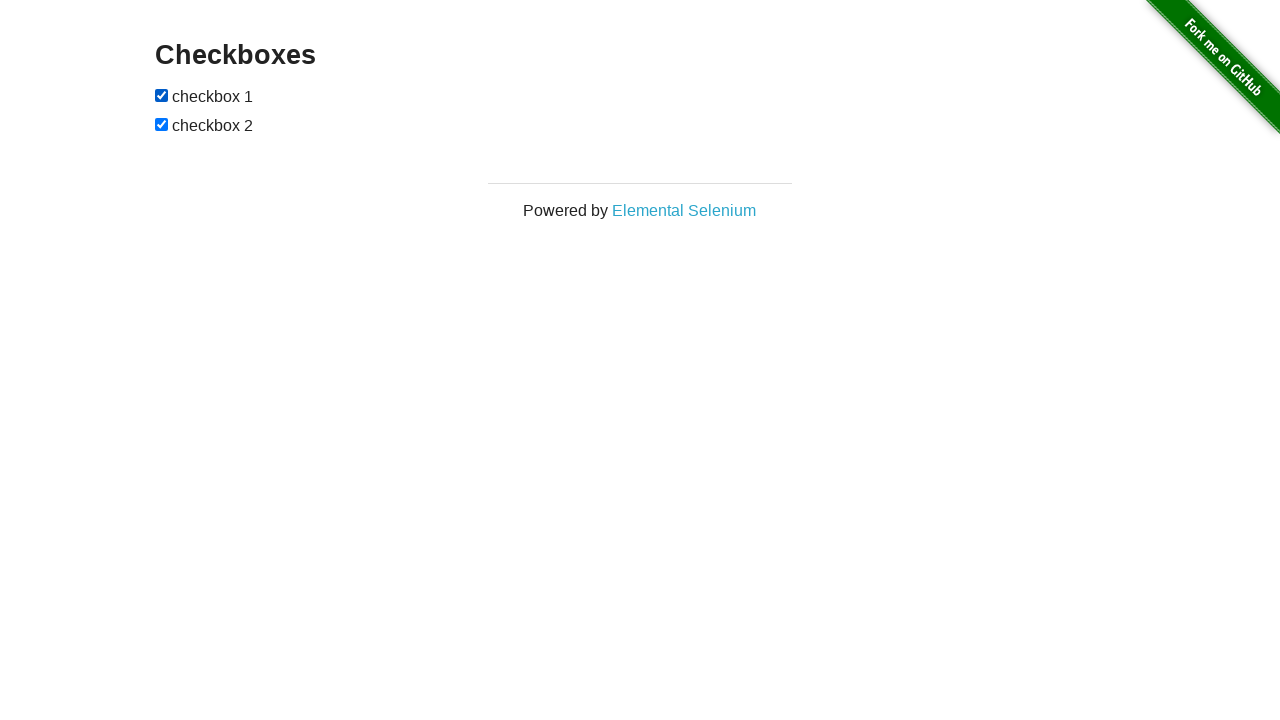

Verified first checkbox is now checked
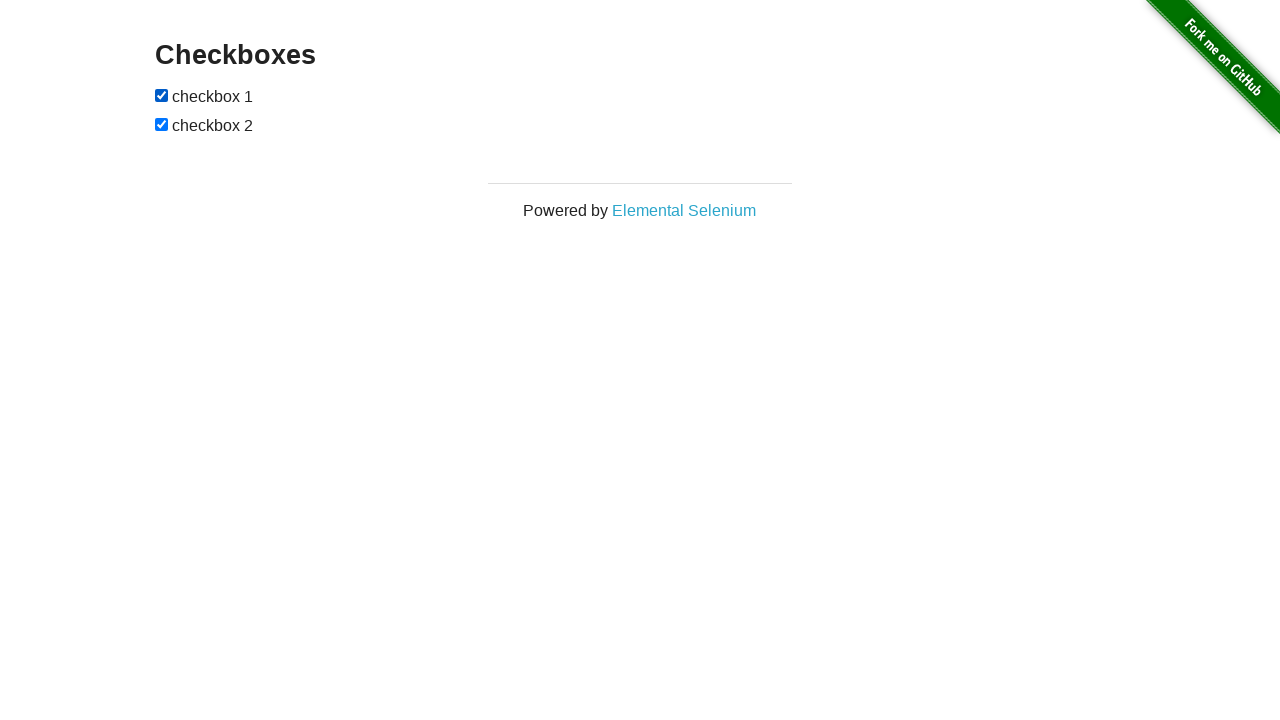

Selected second checkbox element
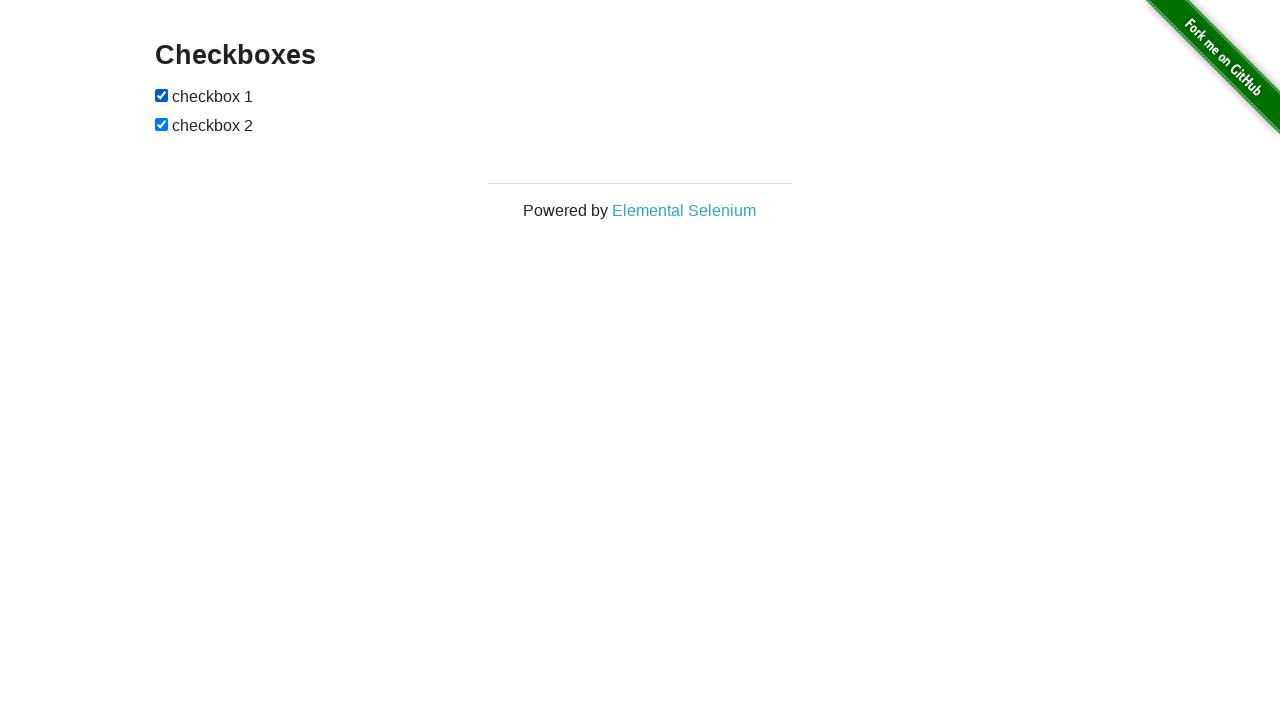

Verified second checkbox is checked initially
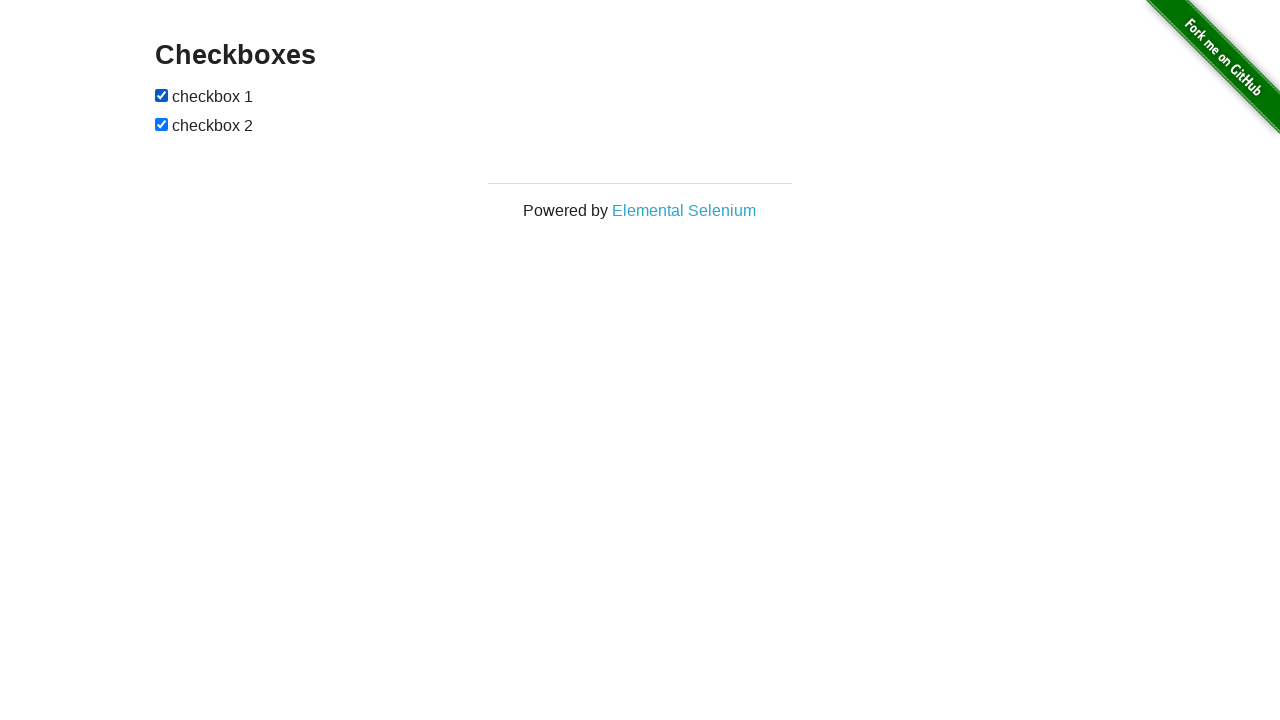

Clicked second checkbox to uncheck it at (162, 124) on input[type='checkbox'] >> nth=1
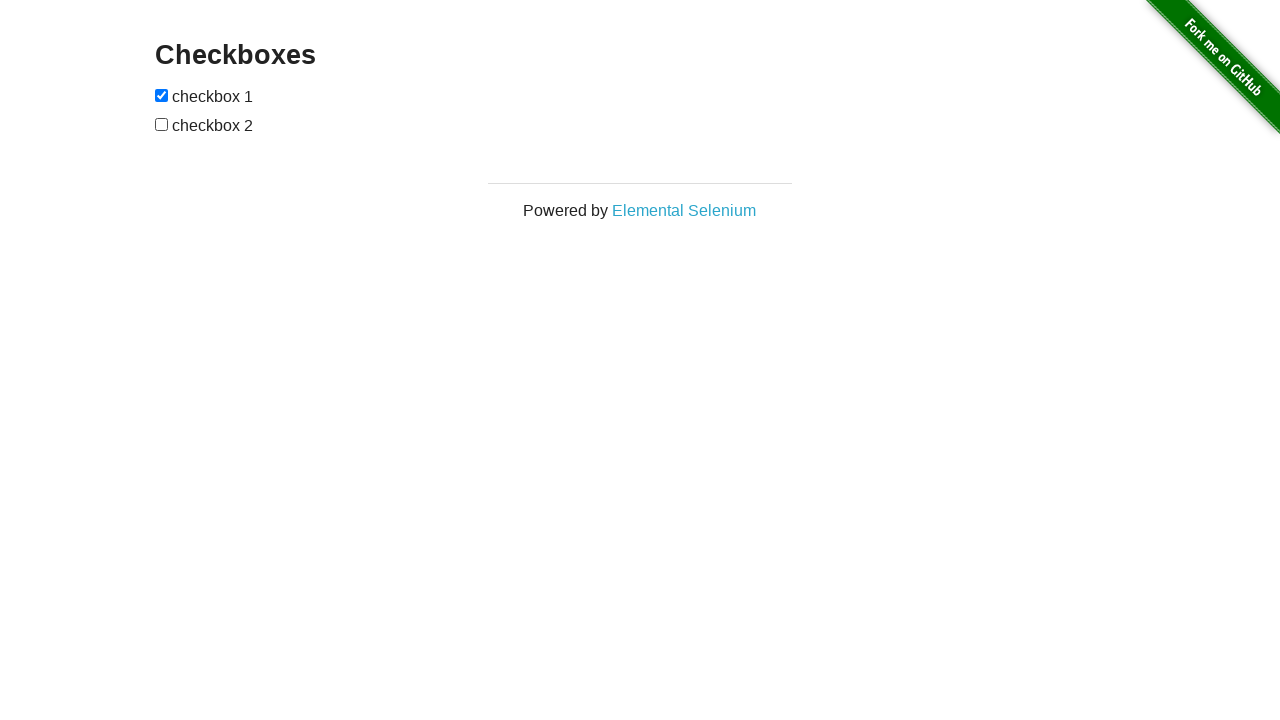

Verified second checkbox is now unchecked
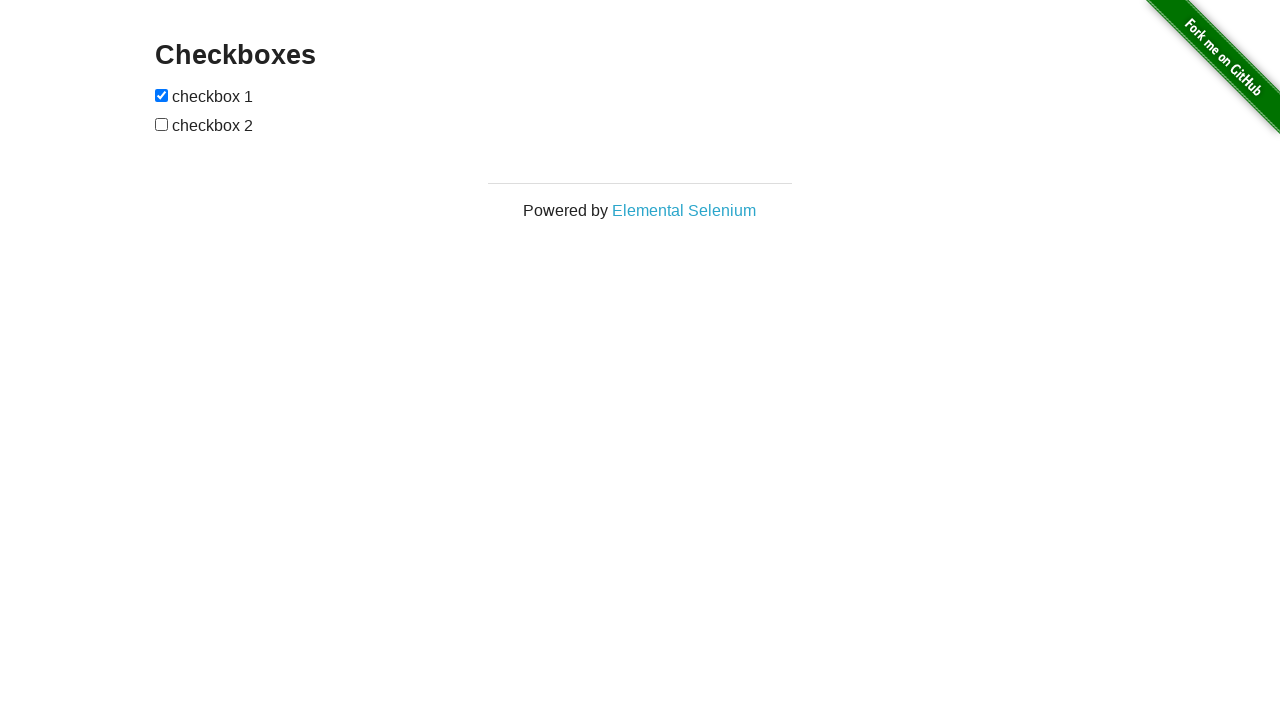

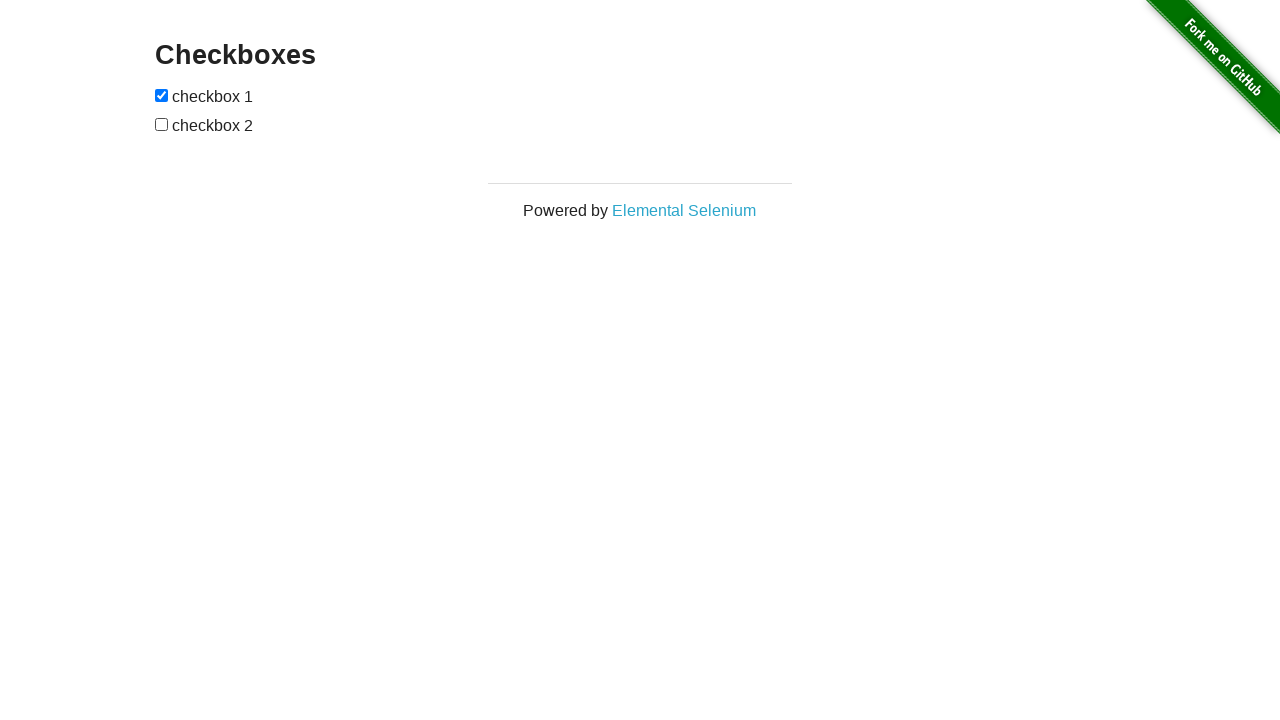